Navigates to a stock disclosure page and verifies that investor relations activity record links are present on the page

Starting URL: https://www.cninfo.com.cn/new/disclosure/stock?orgId=9900008267&stockCode=300010#research

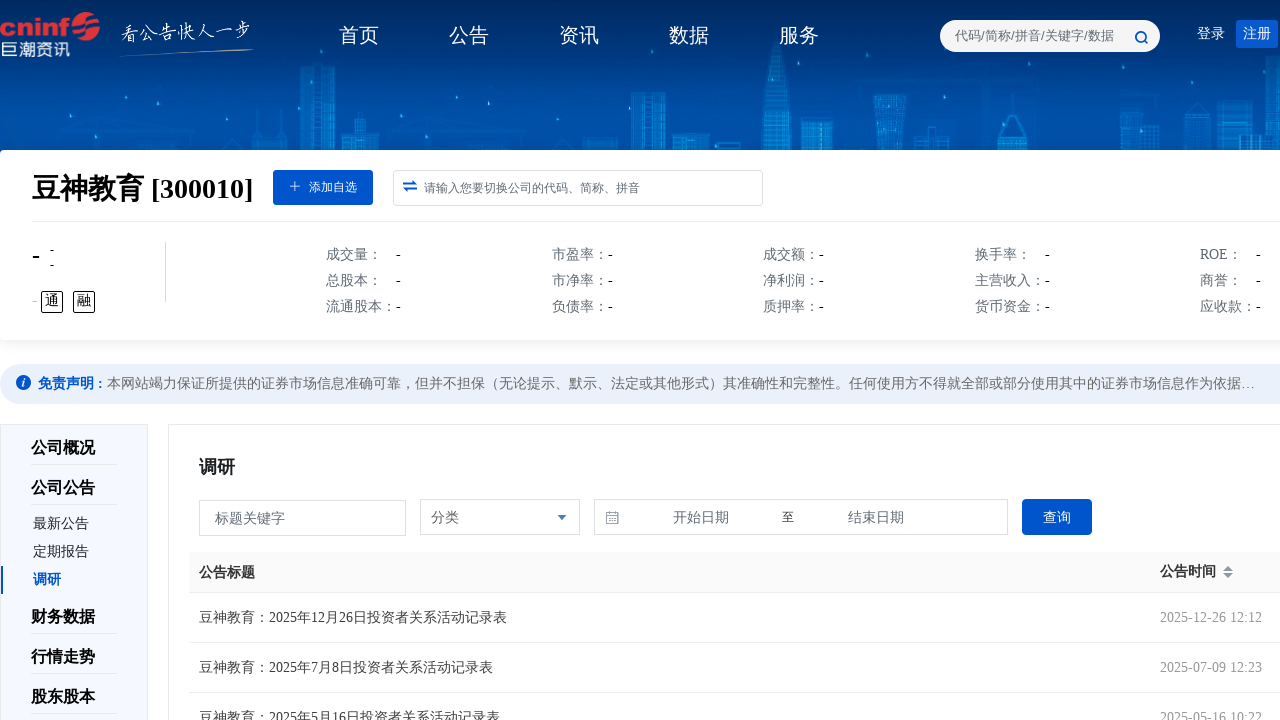

Waited 10 seconds for page to fully load
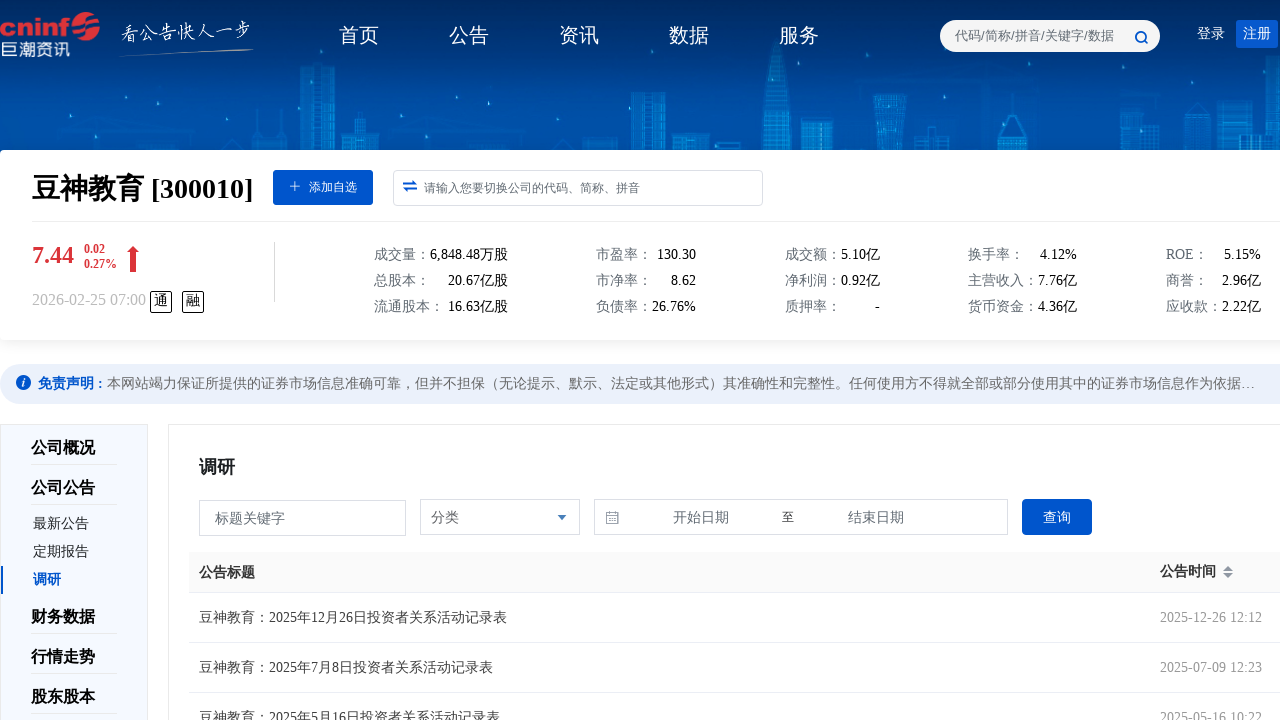

Waited for links to be visible on the page
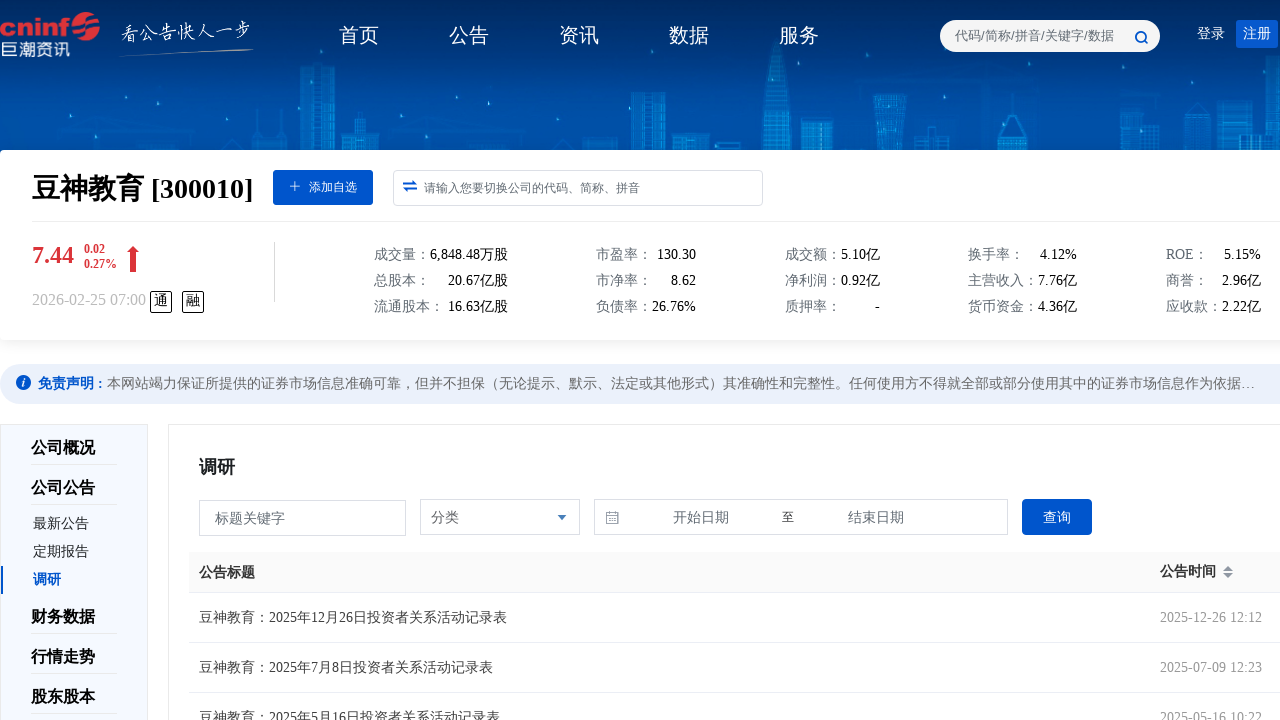

Found 119 total links on the page
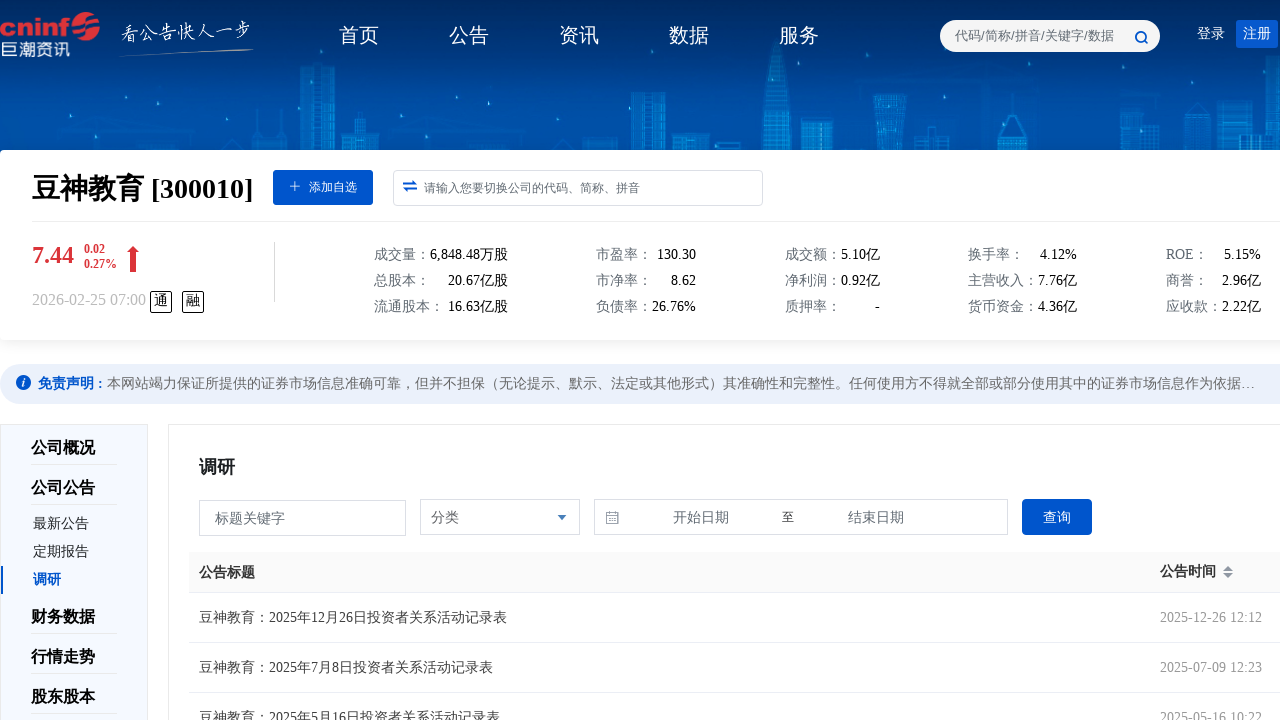

Verified 6 investor relations activity record links found
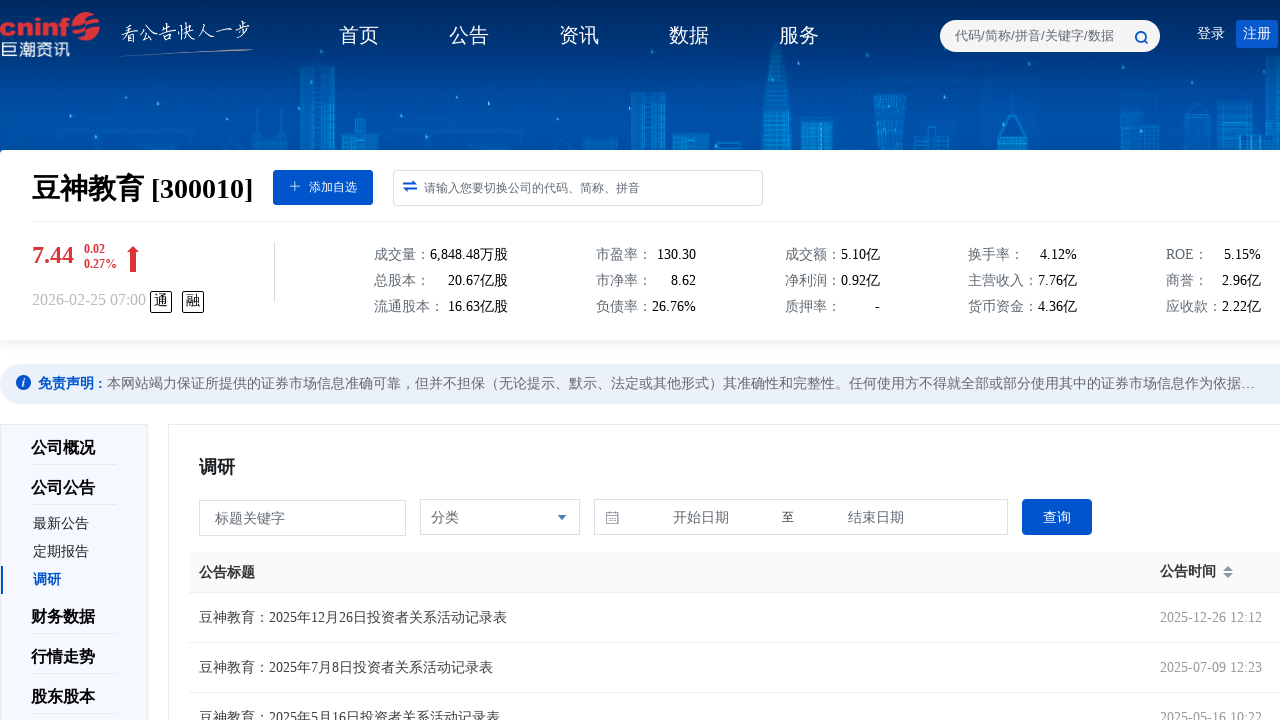

Assertion passed: at least one investor relations activity record link exists
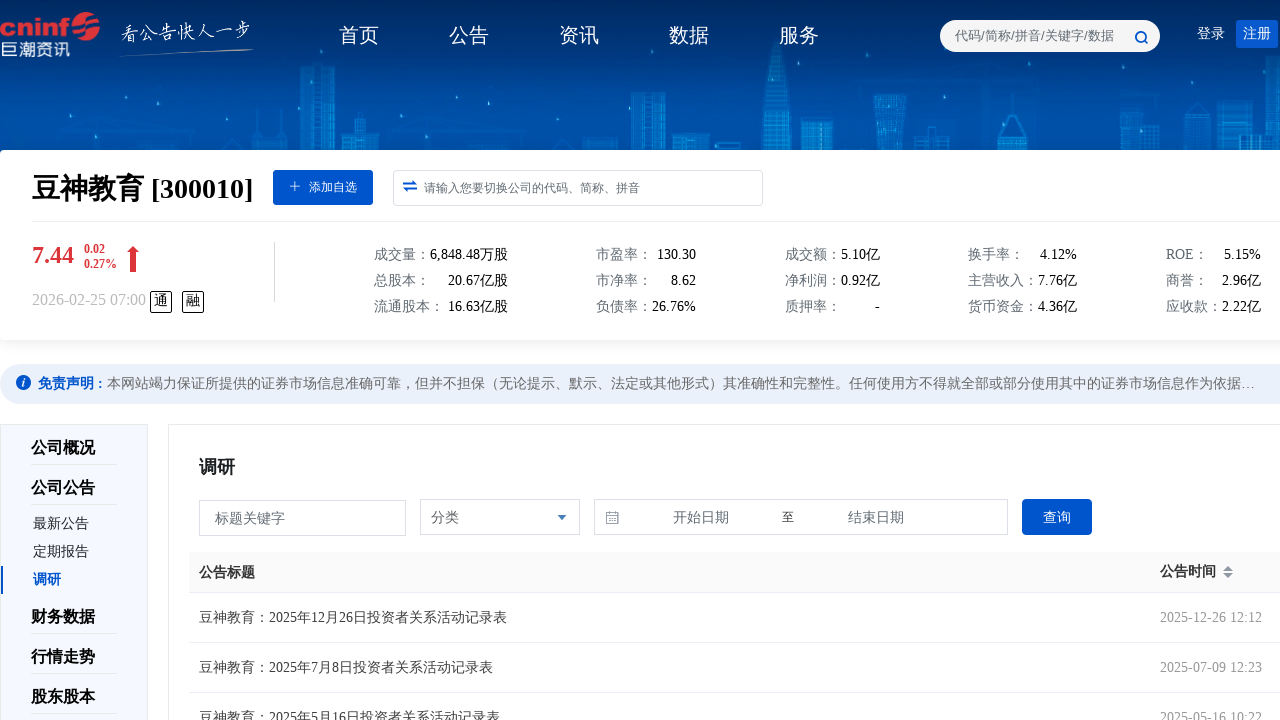

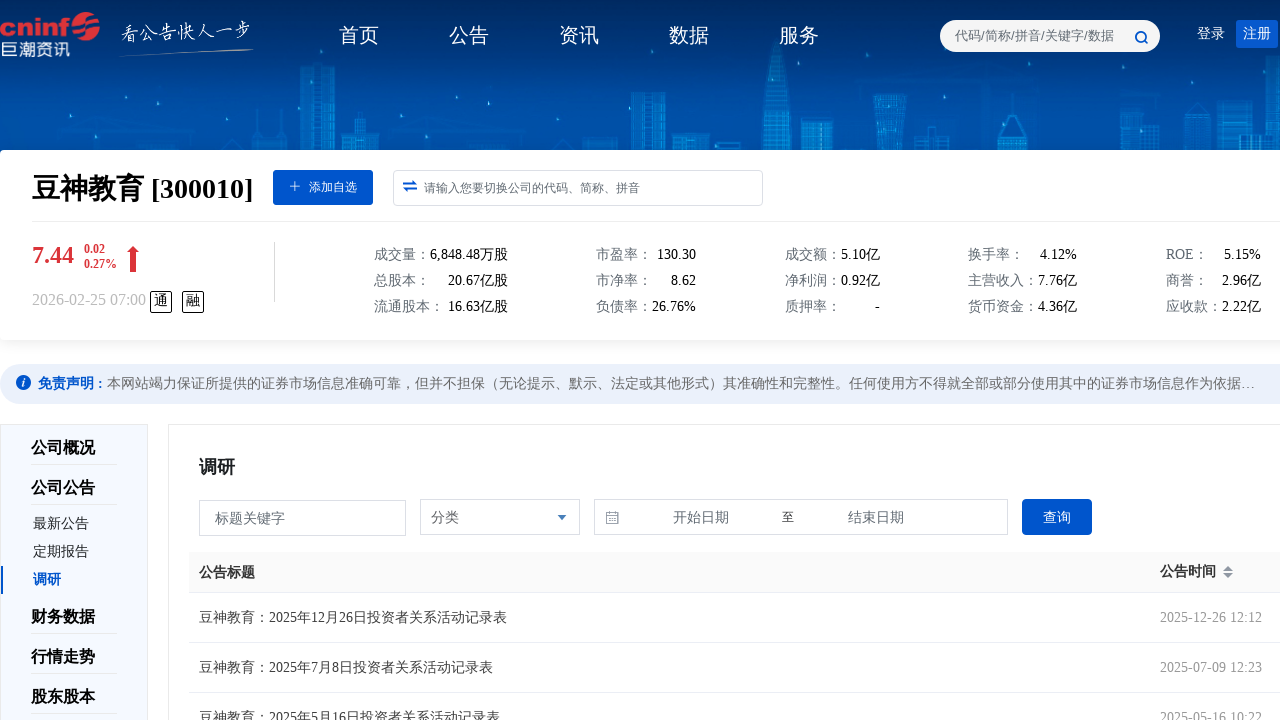